Tests filling out a survey/questionnaire form on wjx.cn (Chinese survey platform) by entering name, college, student ID, and contact information into the respective fields.

Starting URL: https://www.wjx.cn/vm/Om6DYub.aspx

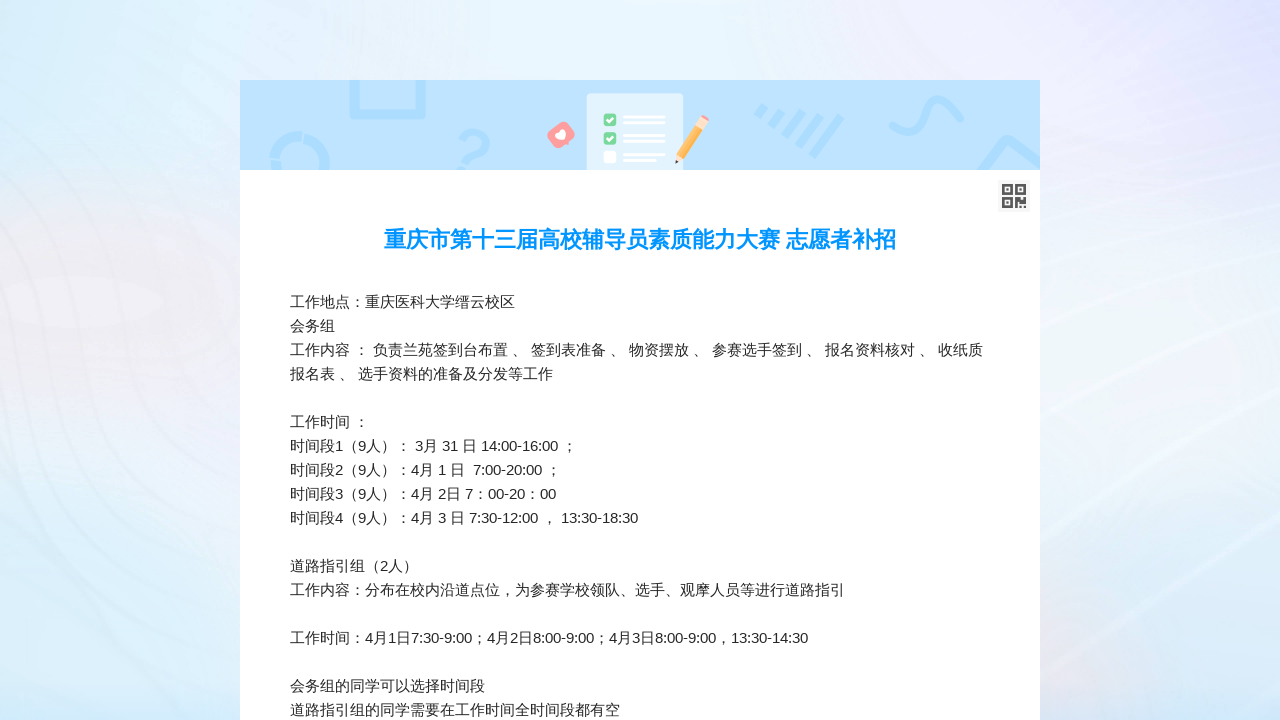

Filled name field with '张伟' on #q1
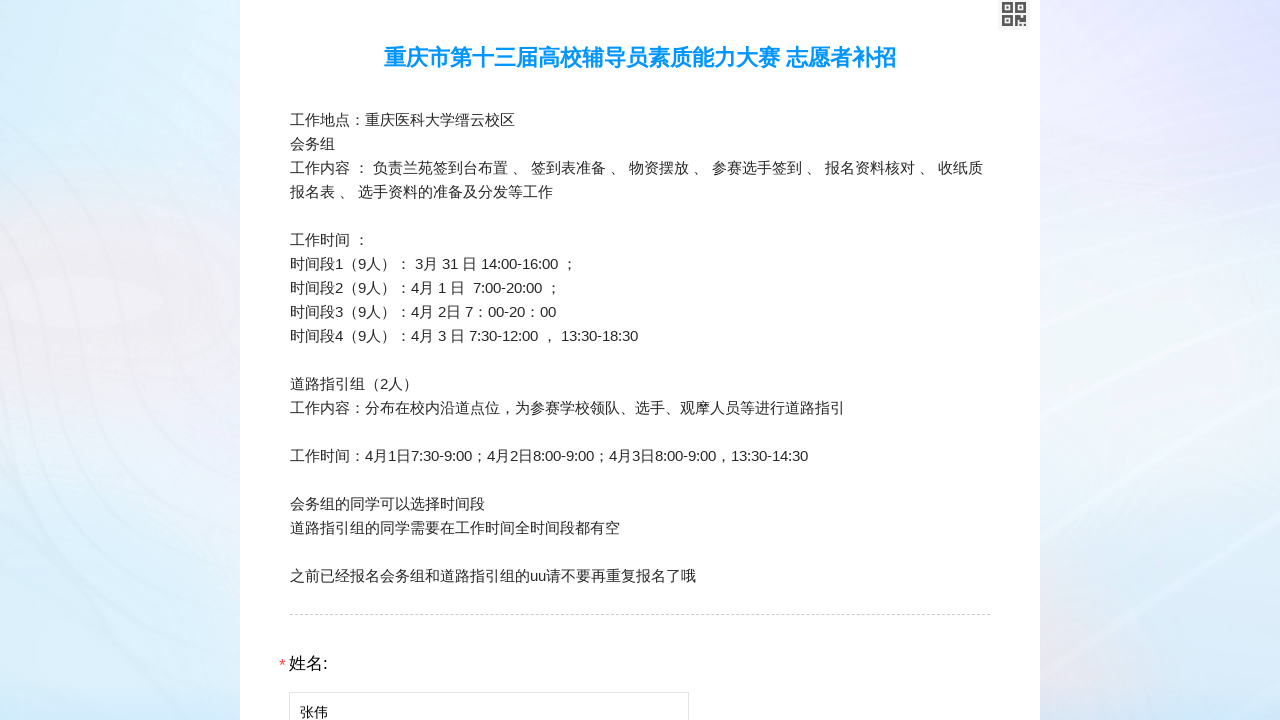

Filled college field with '计算机科学学院' on #q2
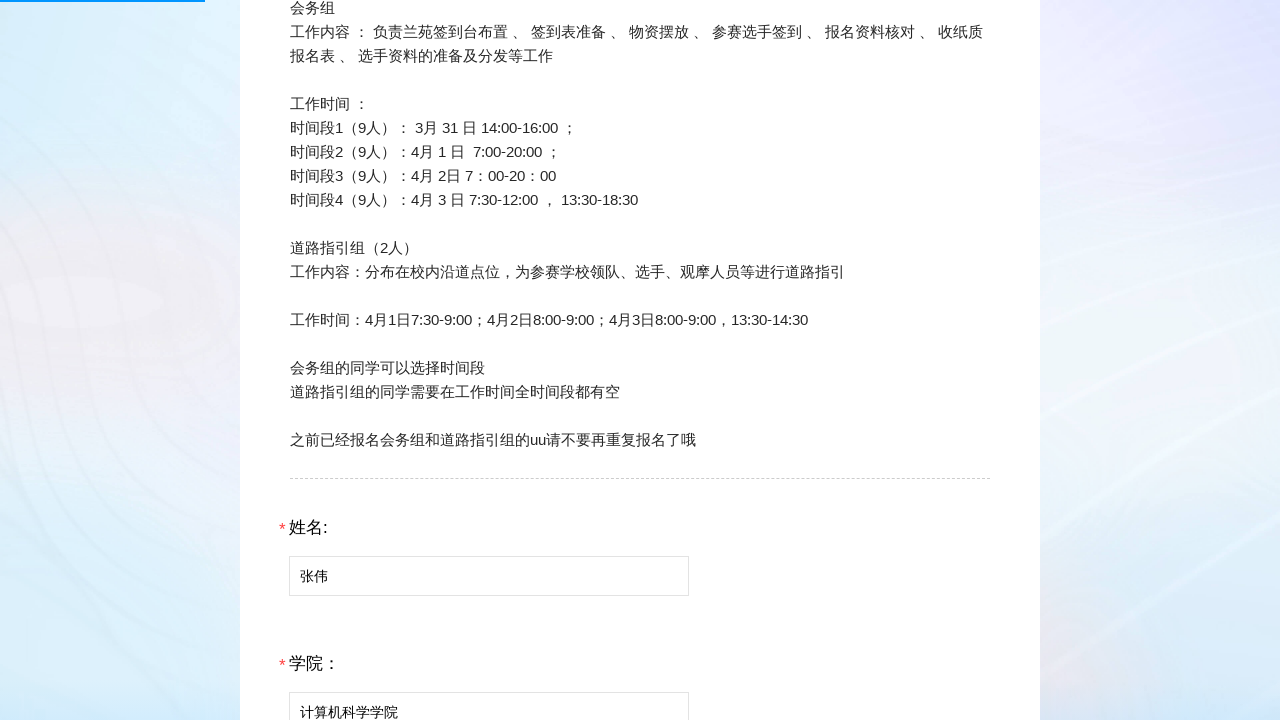

Filled student ID field with '2024010532' on #q3
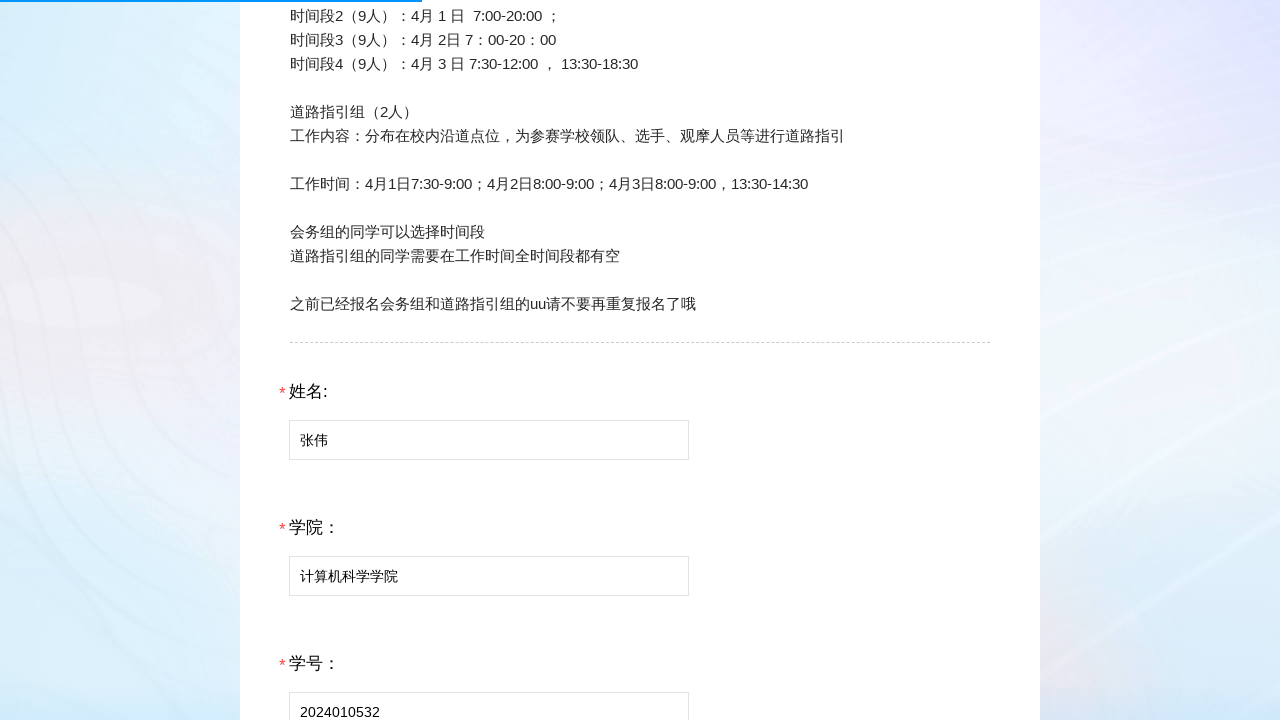

Filled contact information field with '13812345678' on #q4
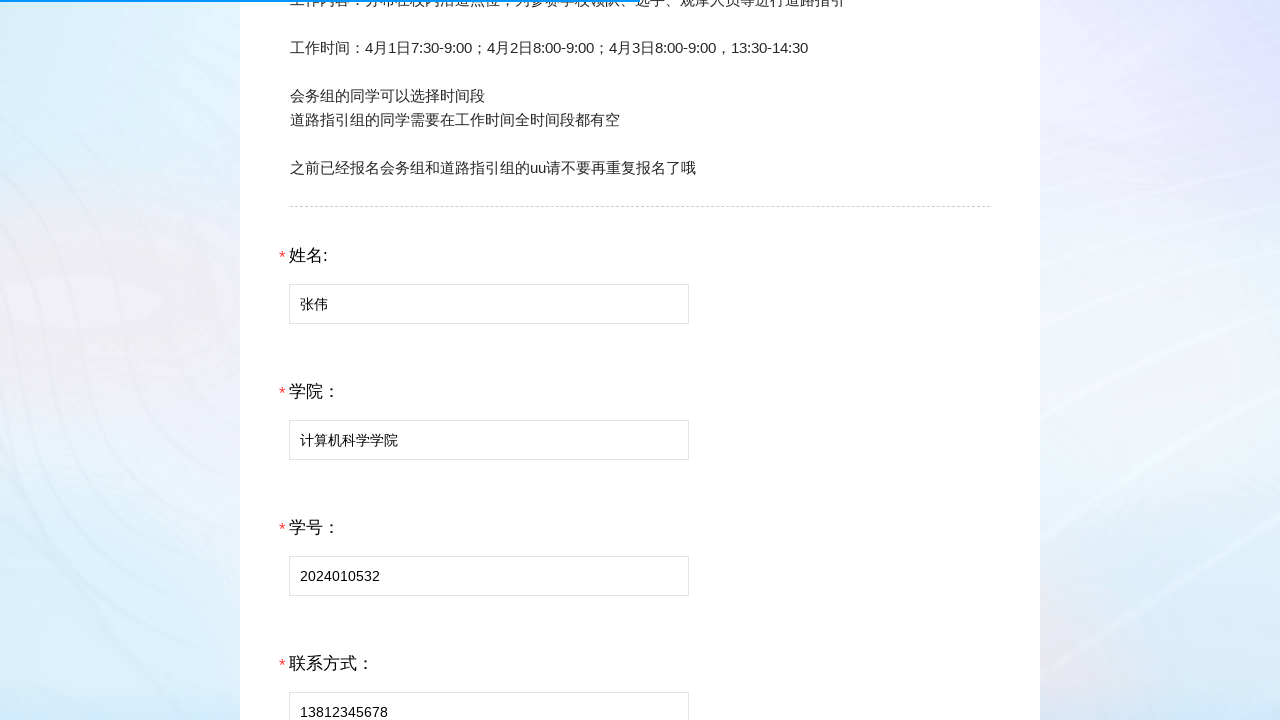

Waited 1000ms for form to process inputs
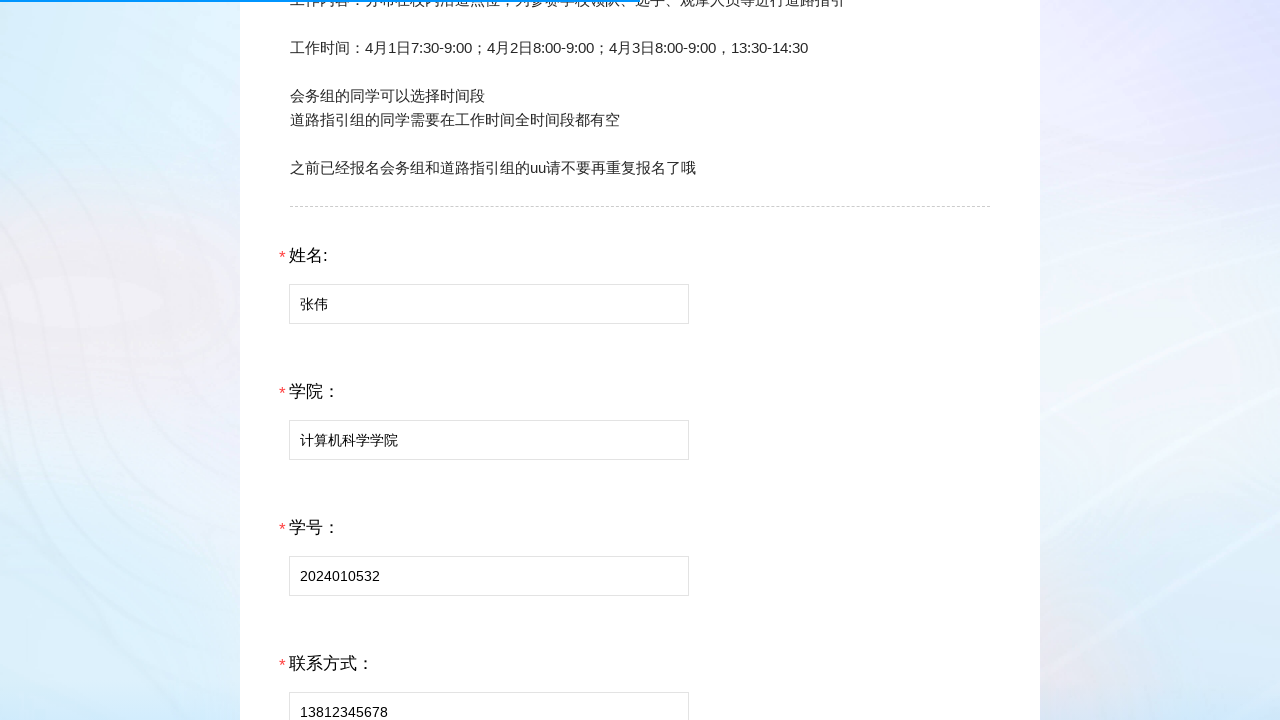

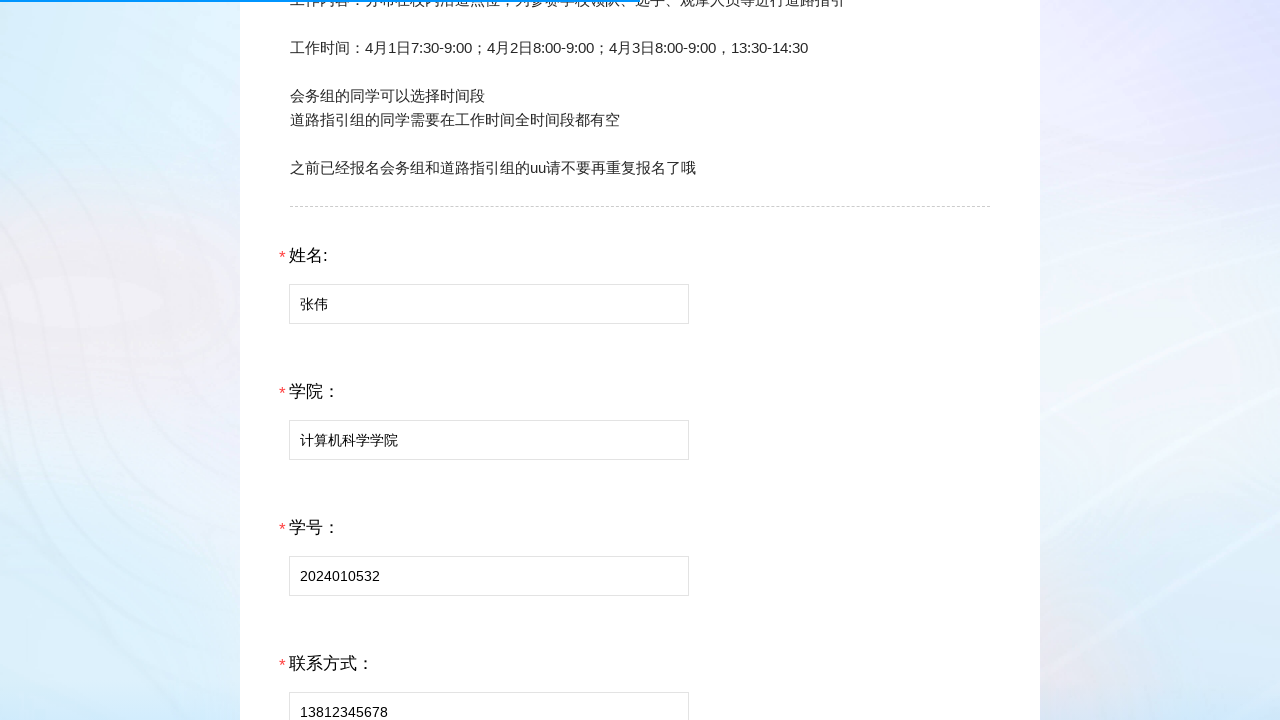